Tests double-click functionality by navigating to the Buttons page and performing a double-click on a button, then verifying the success message.

Starting URL: https://demoqa.com/

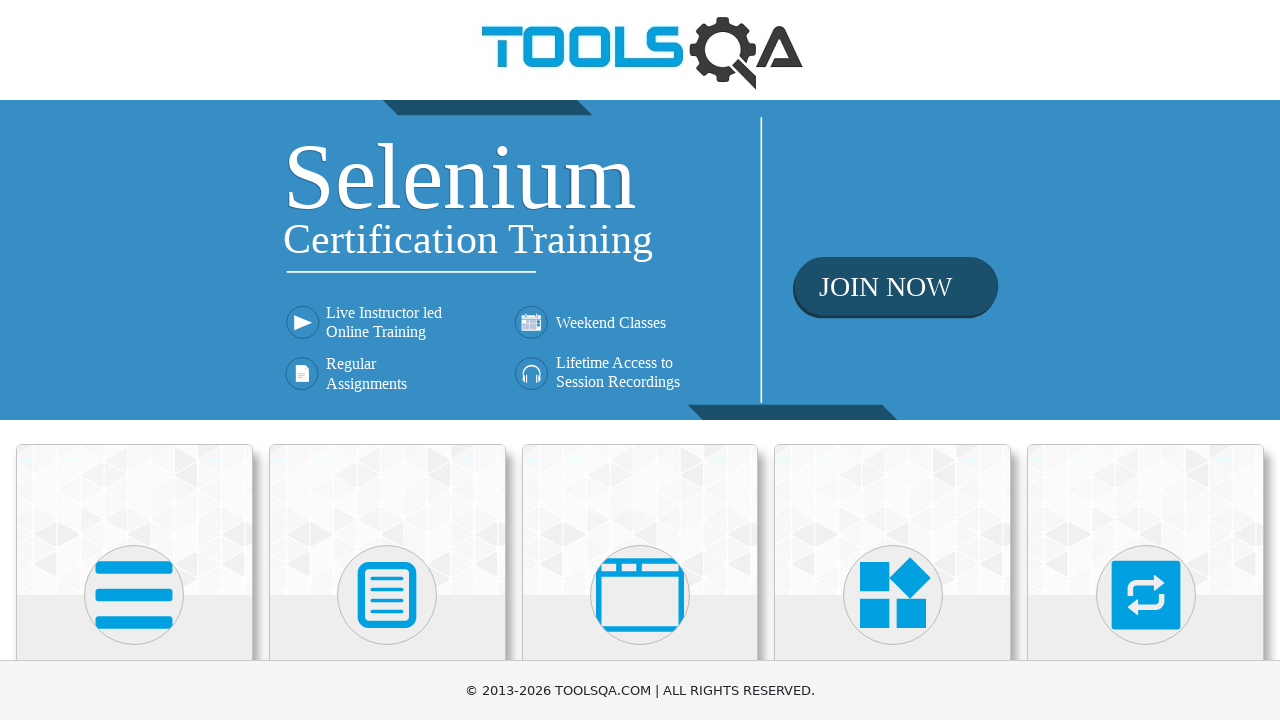

Clicked on Elements card at (134, 360) on xpath=//h5[text()='Elements']
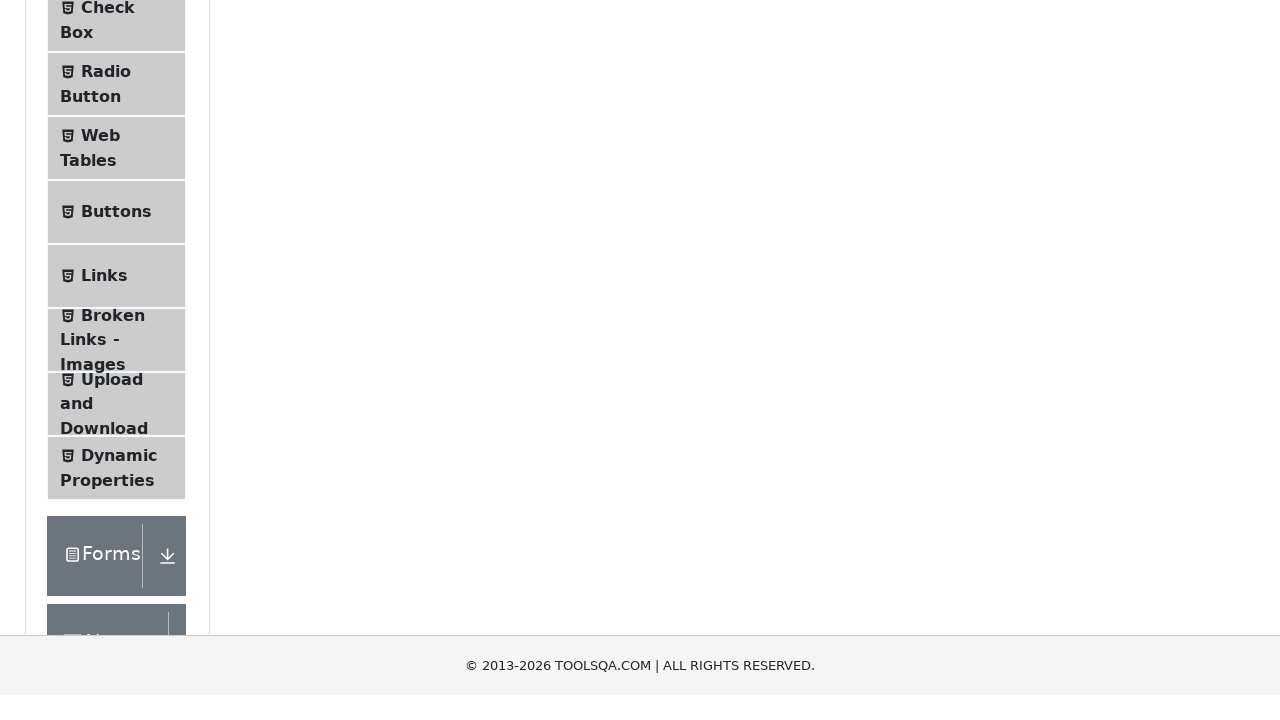

Clicked on Buttons menu item at (116, 10) on xpath=//span[@class='text' and text()='Buttons']
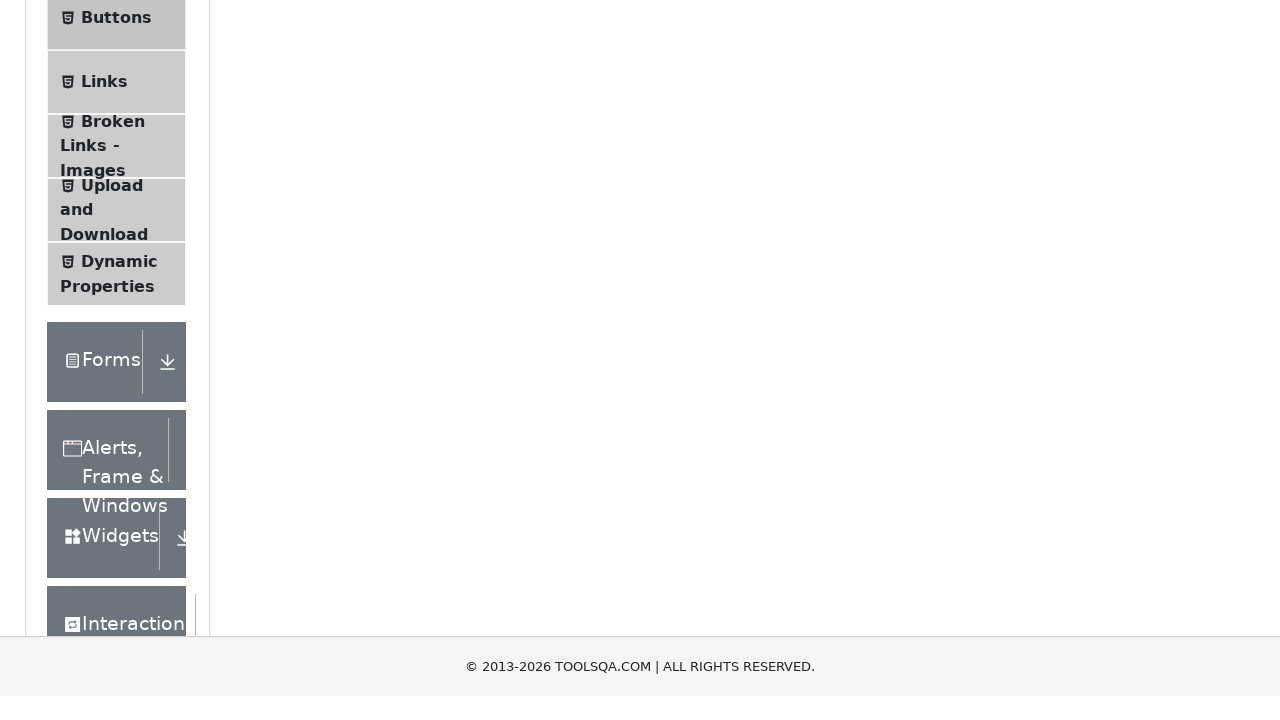

Double-clicked on the double click button at (310, 242) on #doubleClickBtn
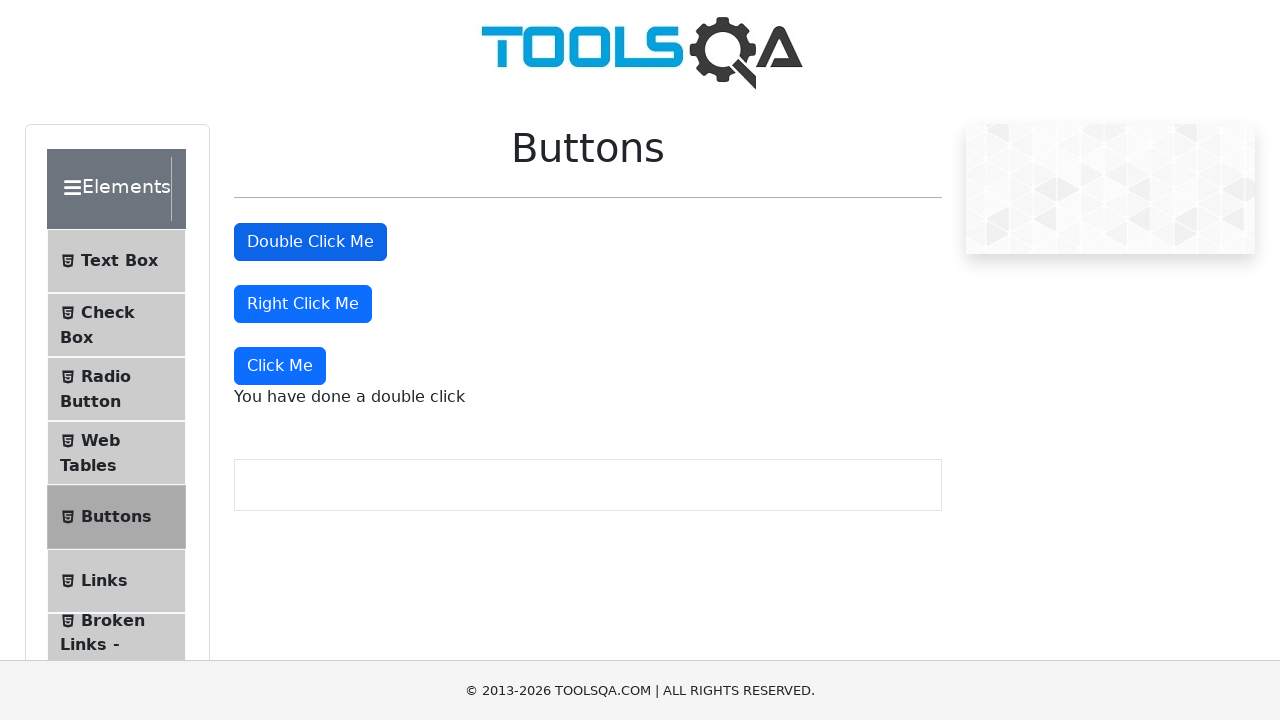

Verified success message appeared after double-click
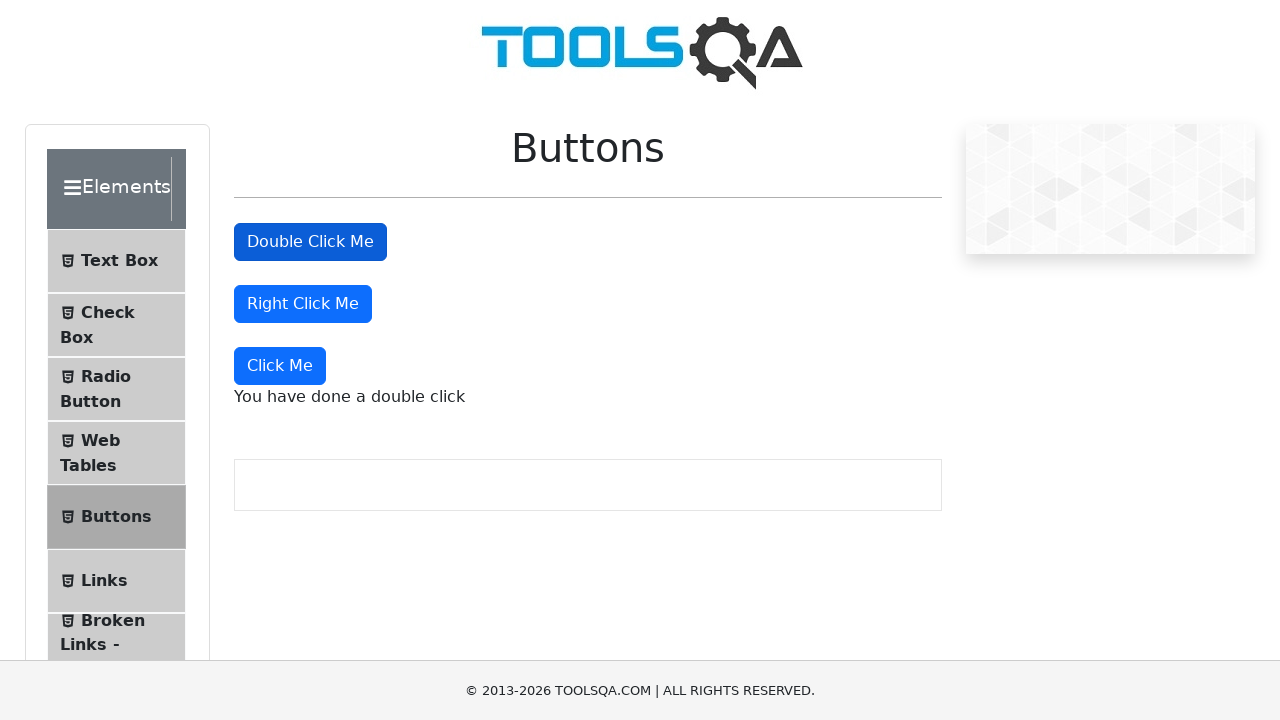

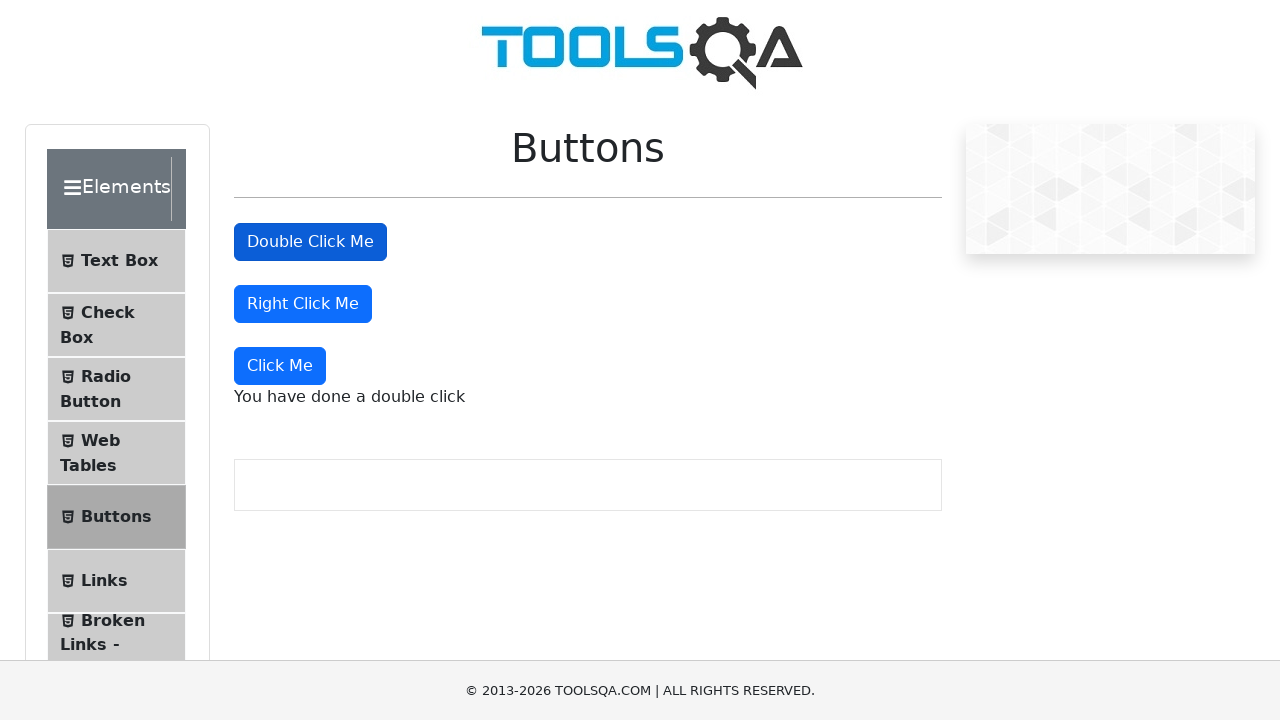